Tests radio button functionality by locating all radio buttons on the page, selecting the one with value "radio2", and verifying it becomes selected.

Starting URL: https://rahulshettyacademy.com/AutomationPractice/

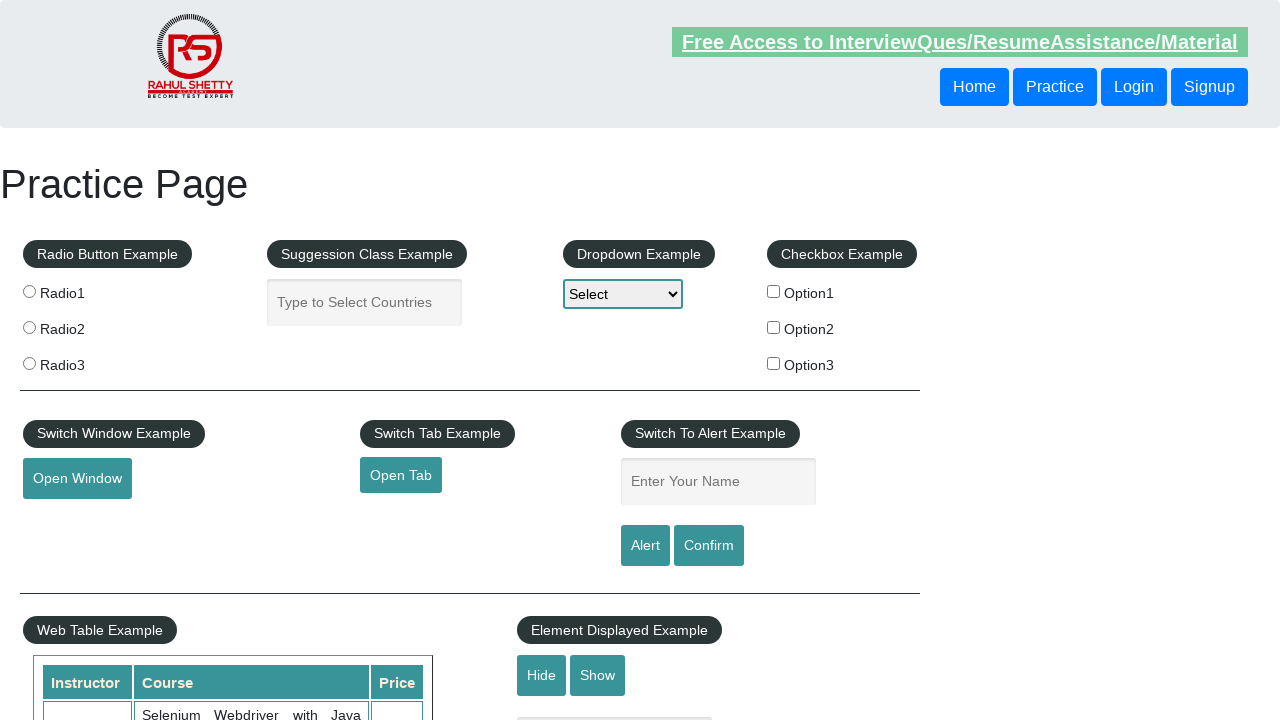

Waited for radio buttons to be present on the page
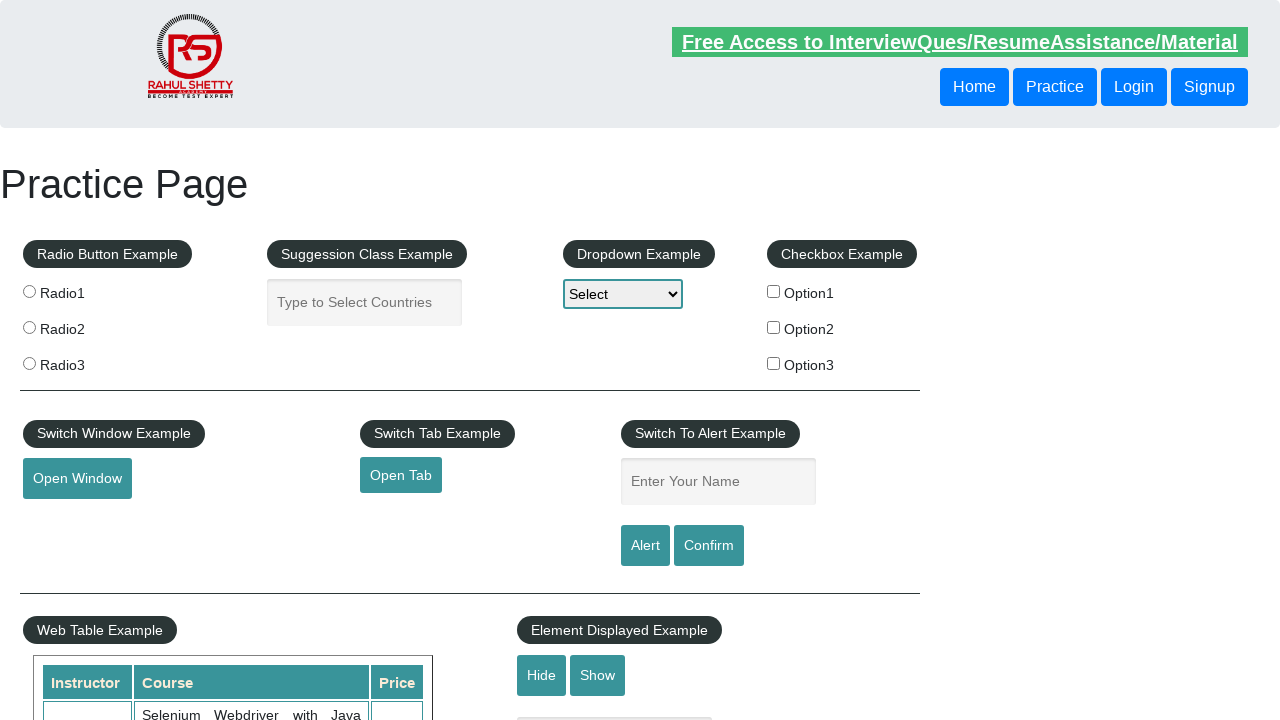

Located all radio buttons with name 'radioButton'
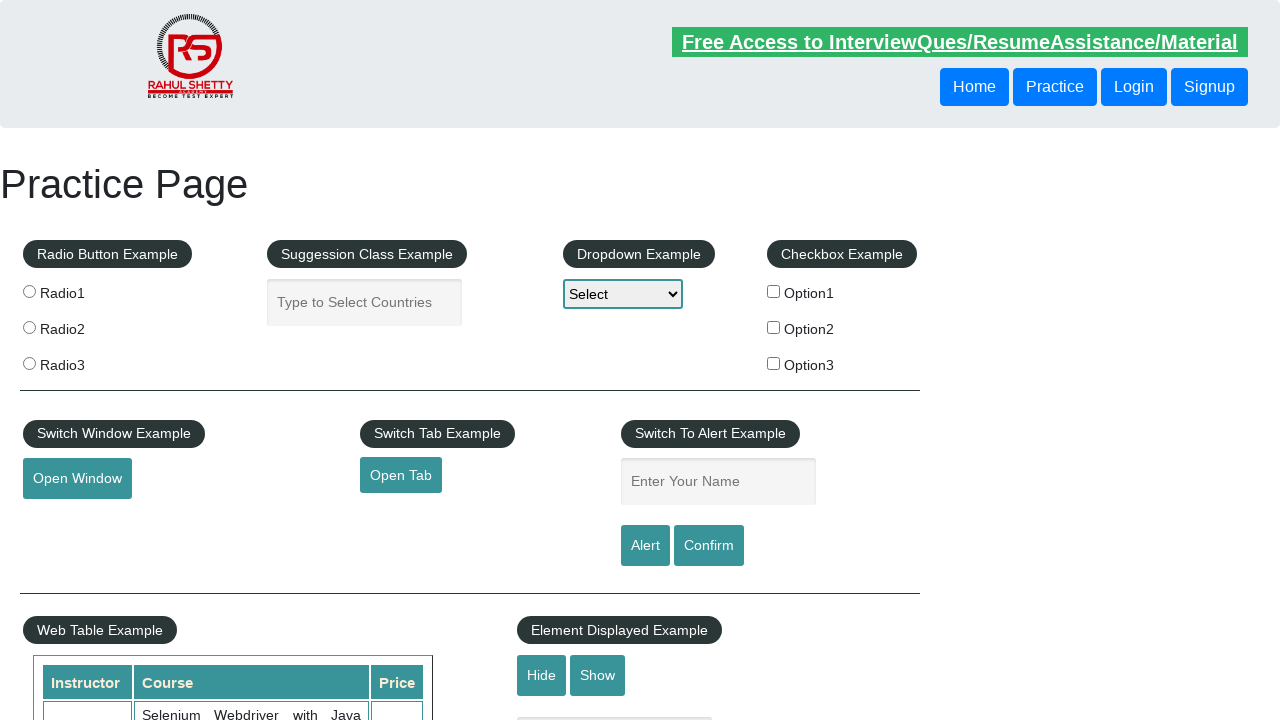

Clicked the radio button with value 'radio2' at (29, 327) on input[name='radioButton'][value='radio2']
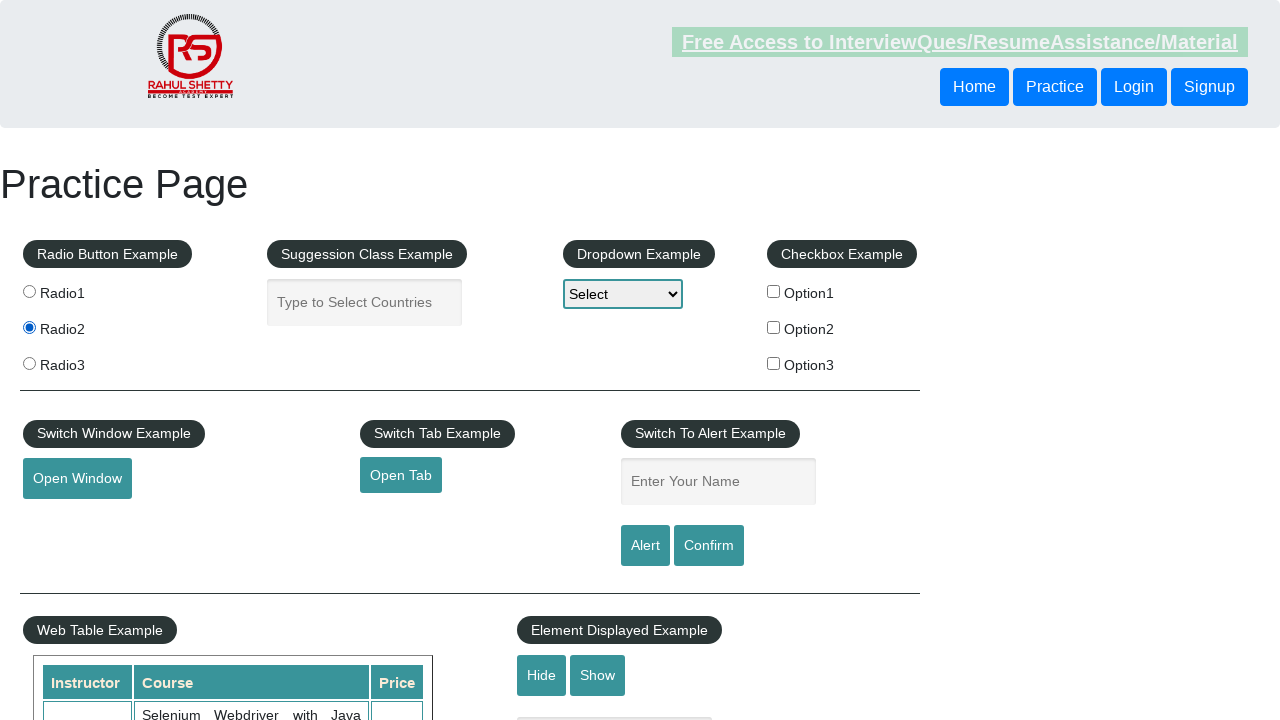

Verified that radio button with value 'radio2' is selected
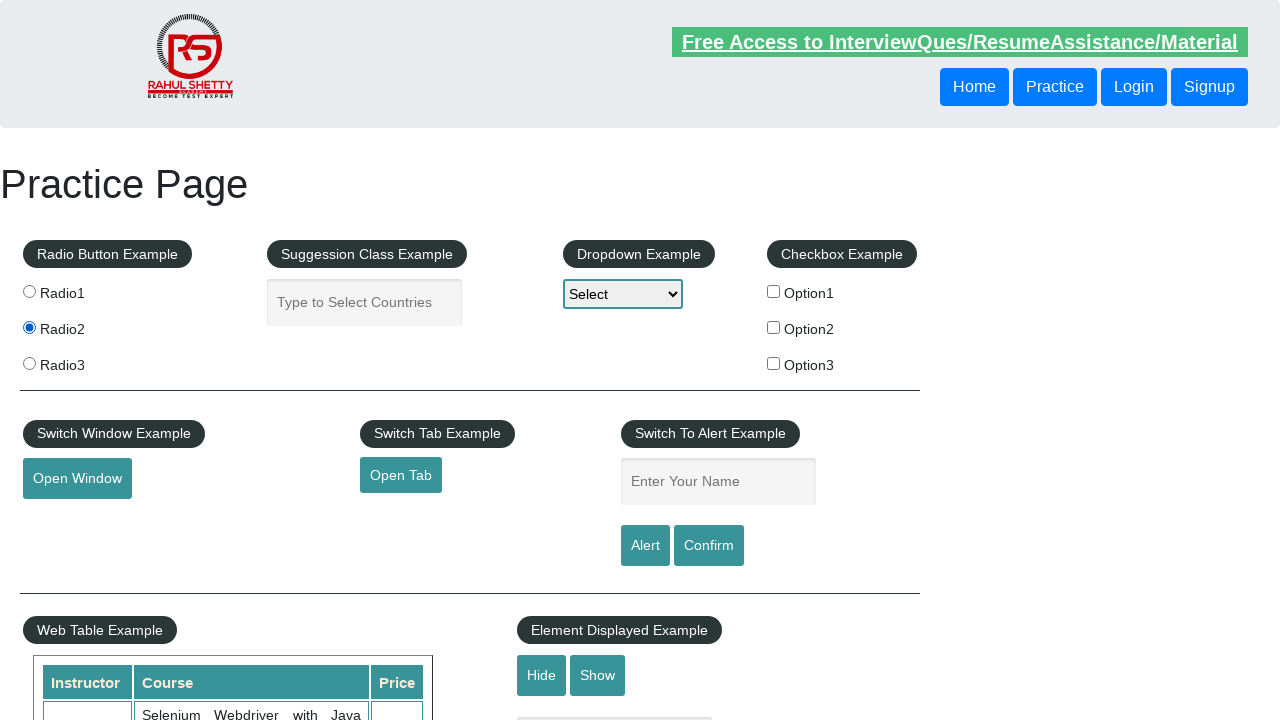

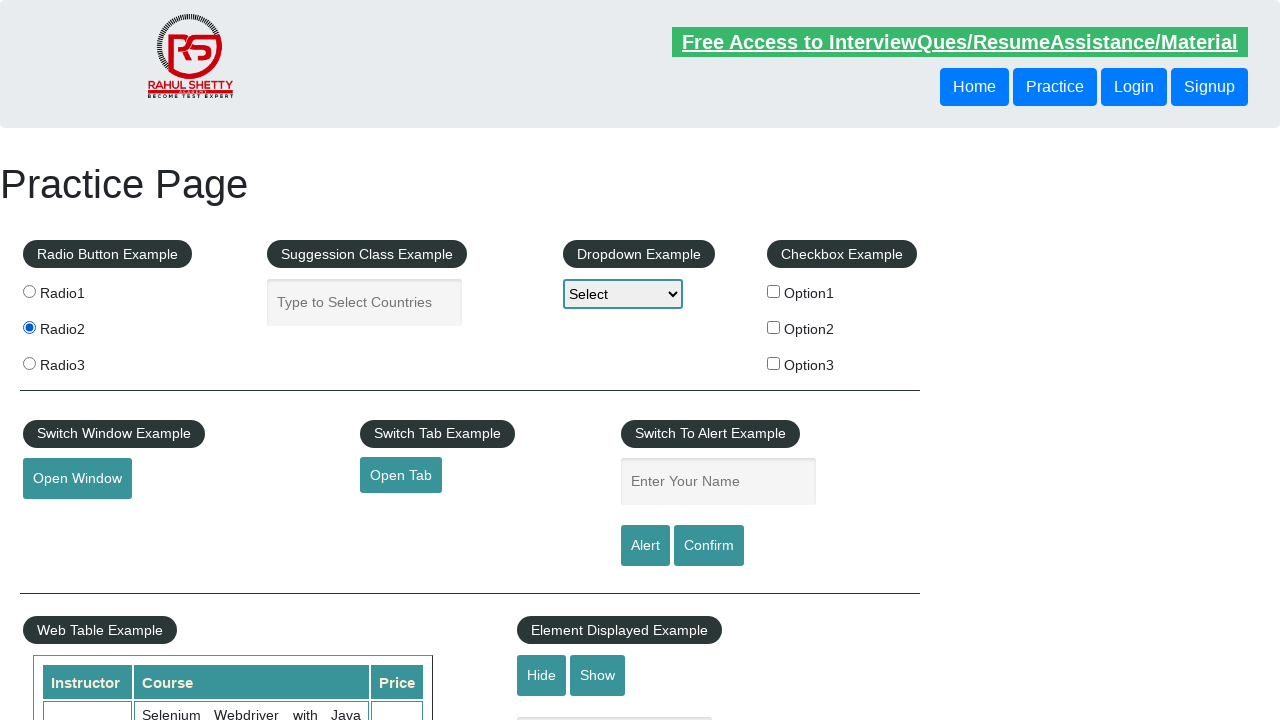